Tests JavaScript alert handling by triggering and interacting with three types of browser alerts: a simple alert (accept), a confirm dialog (dismiss), and a prompt dialog (enter text and accept).

Starting URL: https://the-internet.herokuapp.com/javascript_alerts

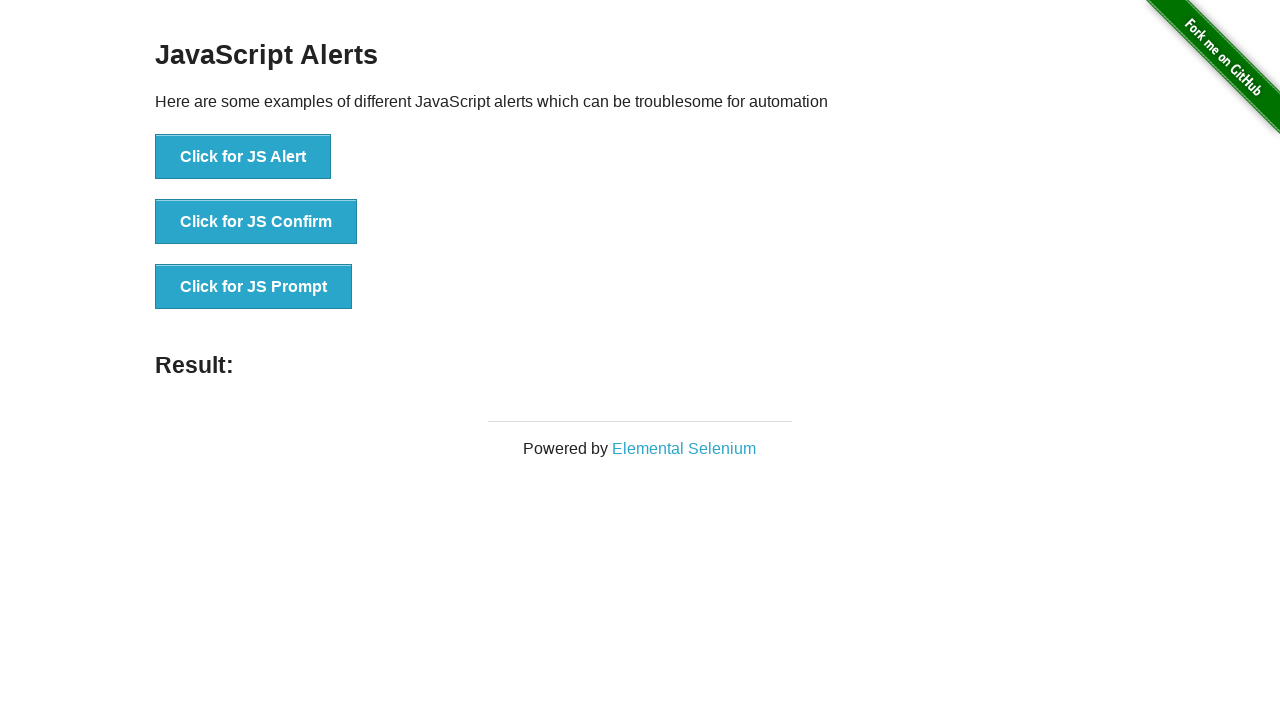

Clicked 'Click for JS Alert' button at (243, 157) on xpath=//button[text()='Click for JS Alert']
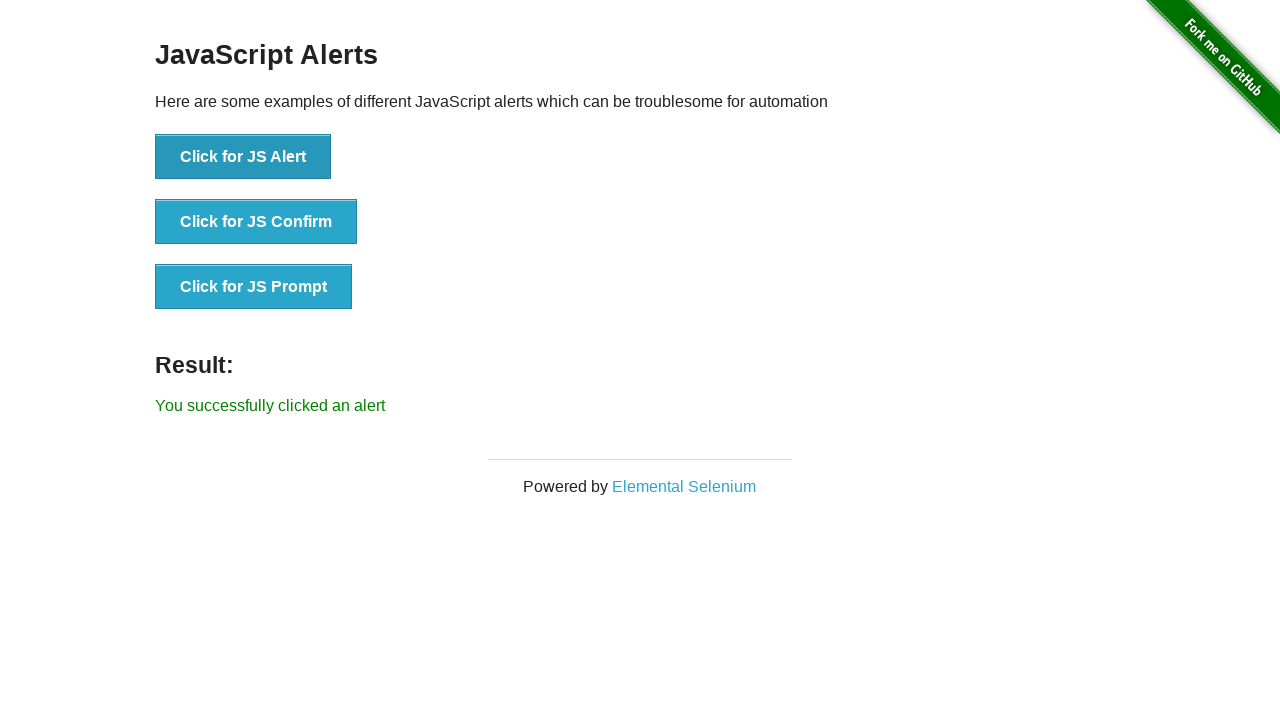

Registered dialog handler to accept alerts
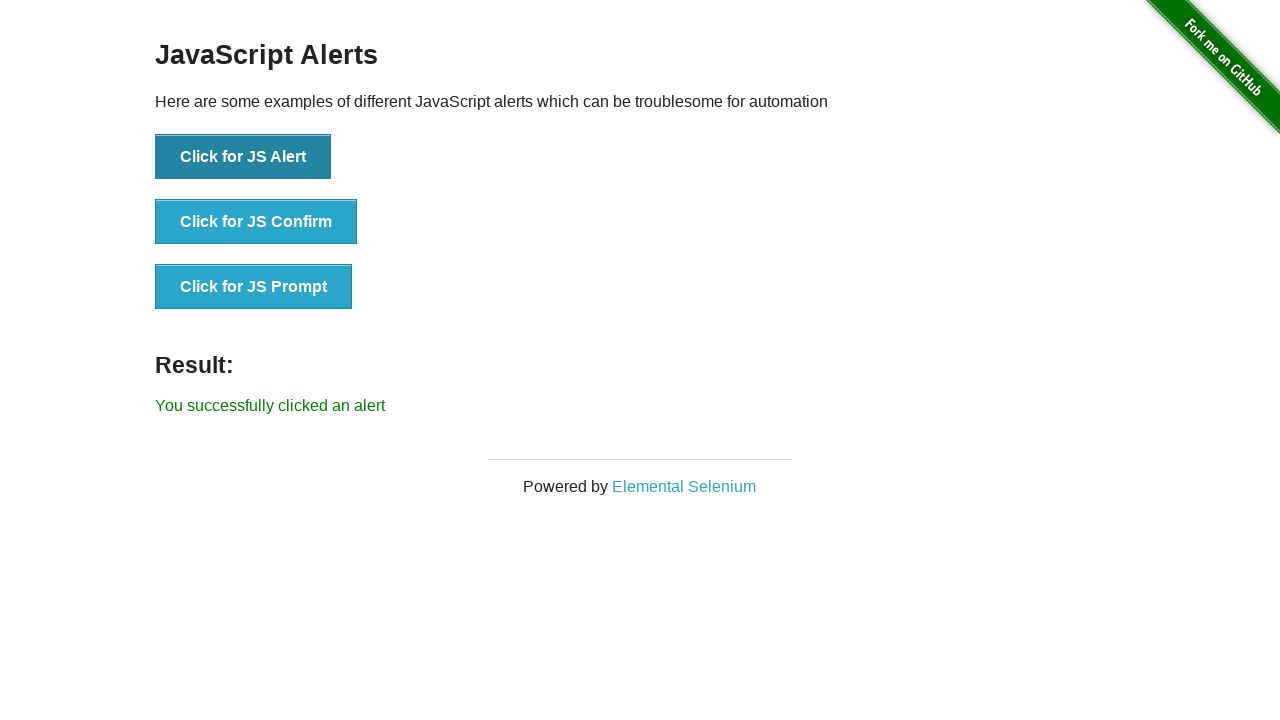

Registered dialog handler to dismiss confirm dialogs
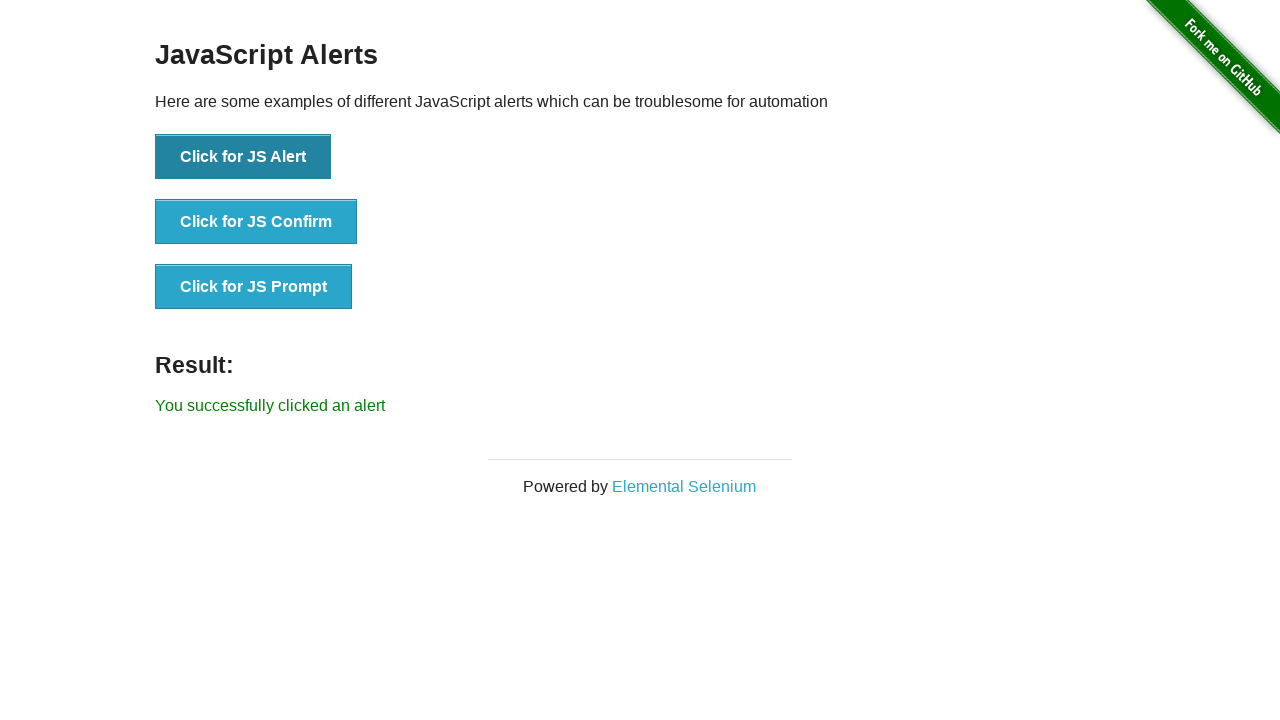

Clicked 'Click for JS Confirm' button at (256, 222) on xpath=//button[text()='Click for JS Confirm']
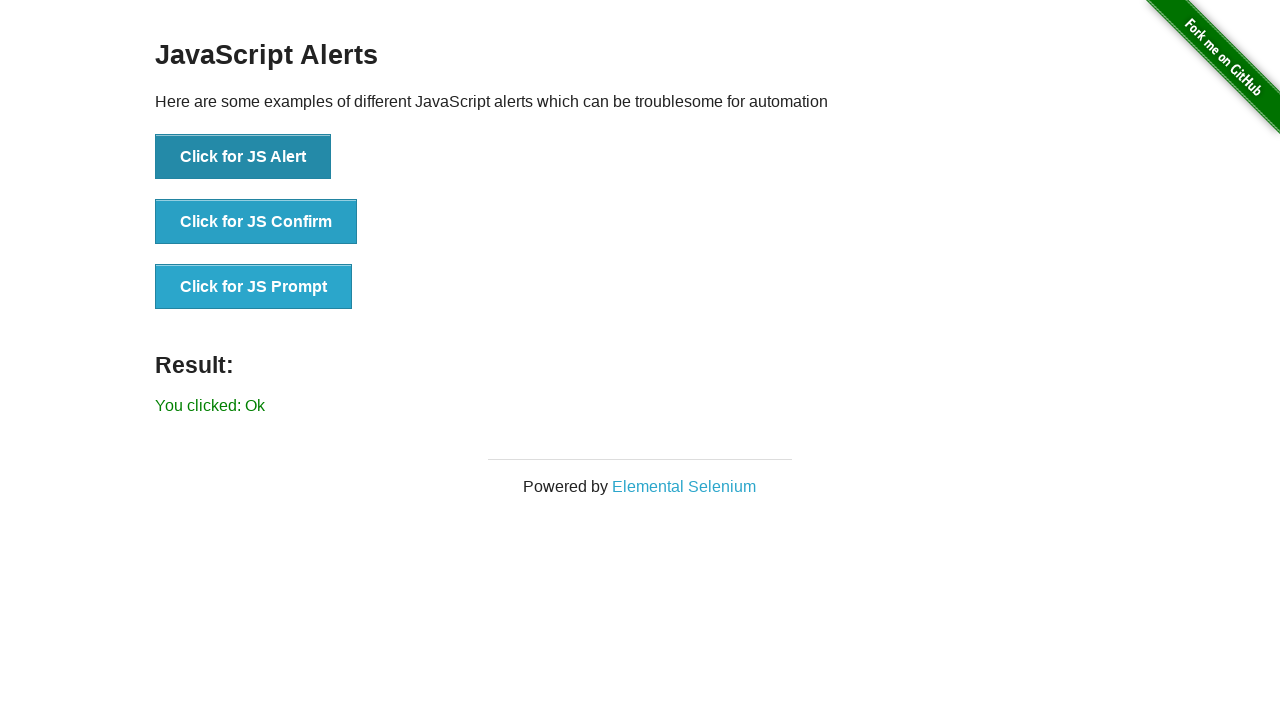

Waited 500ms for confirm dialog to be dismissed
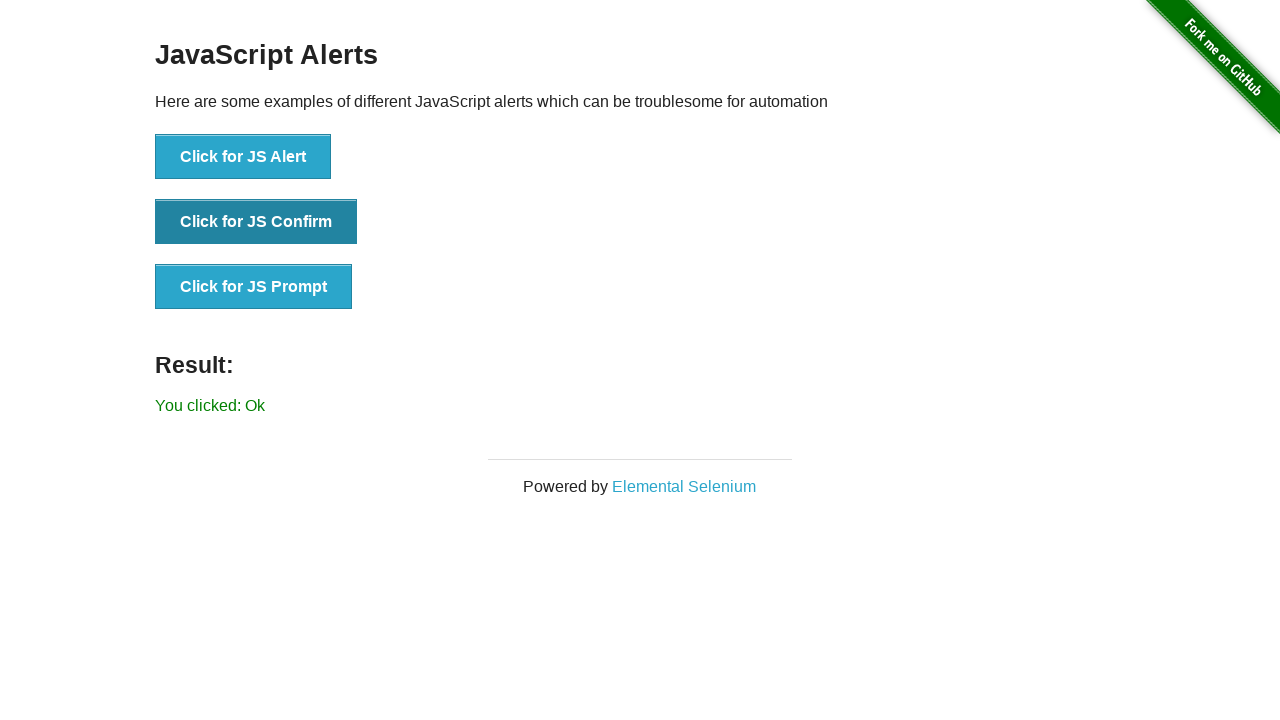

Registered dialog handler to accept prompt with text 'Selenium Test'
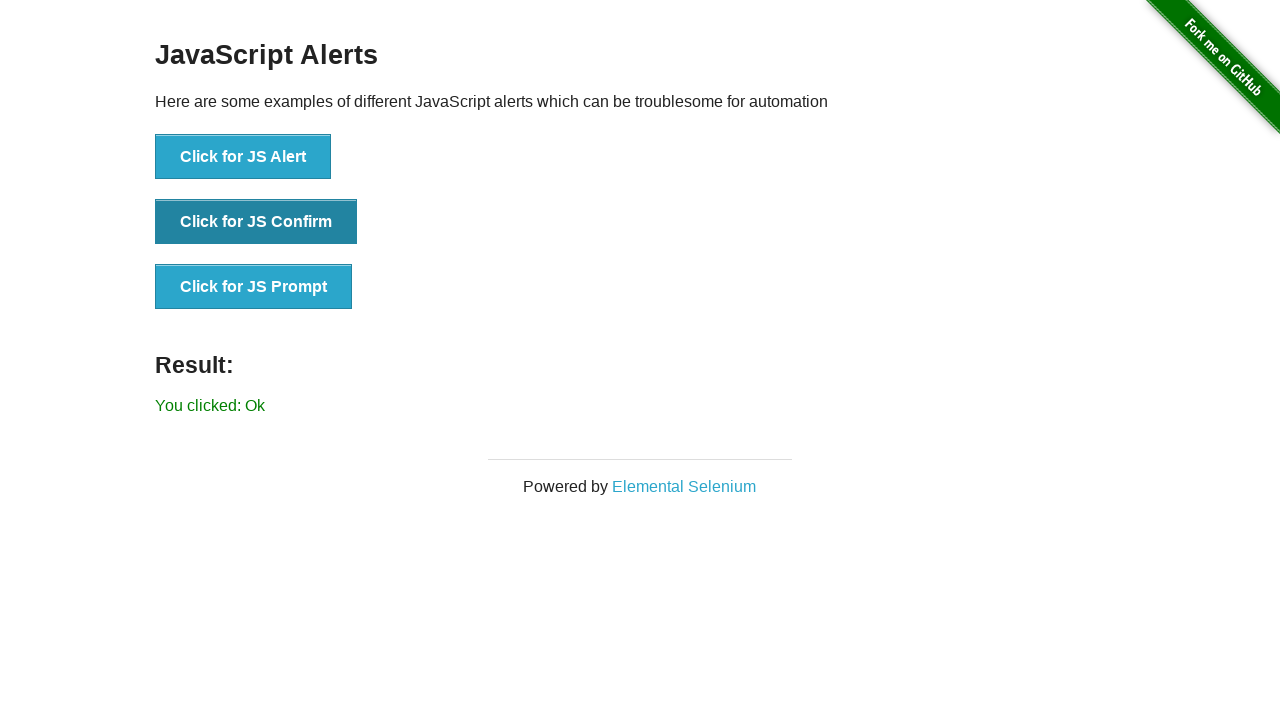

Clicked 'Click for JS Prompt' button at (254, 287) on xpath=//button[text()='Click for JS Prompt']
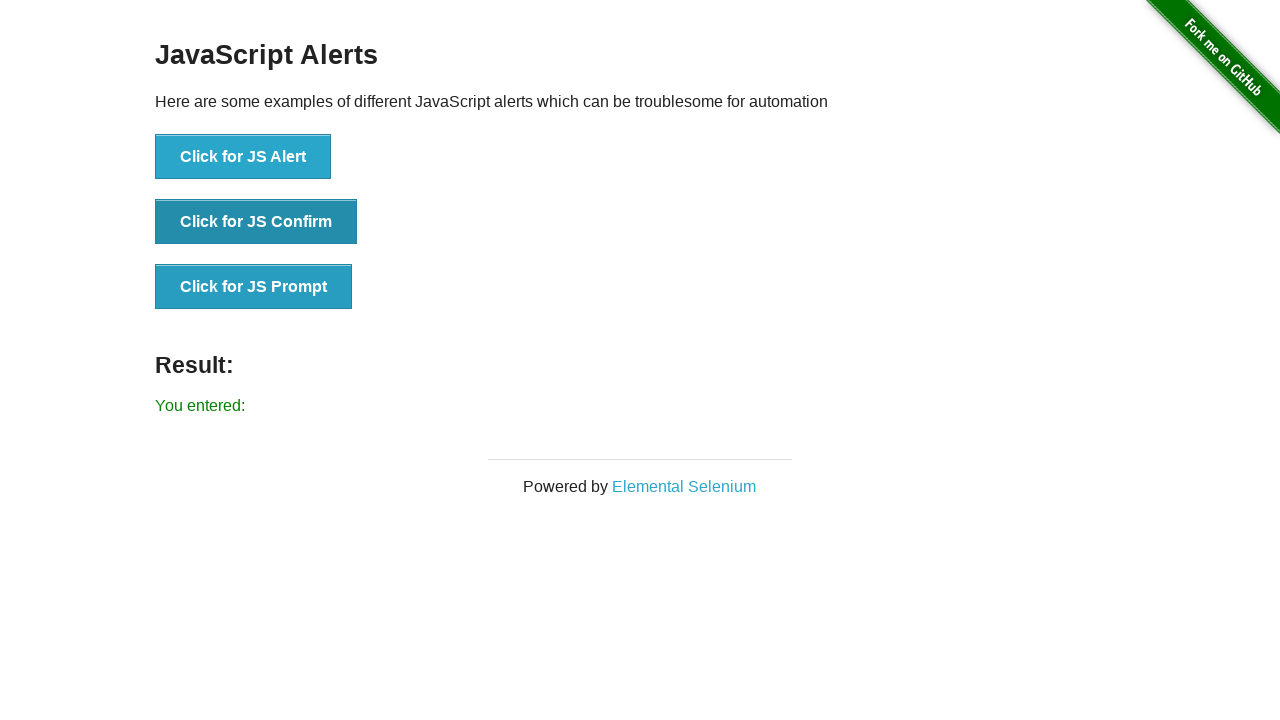

Waited 500ms for prompt dialog to be accepted
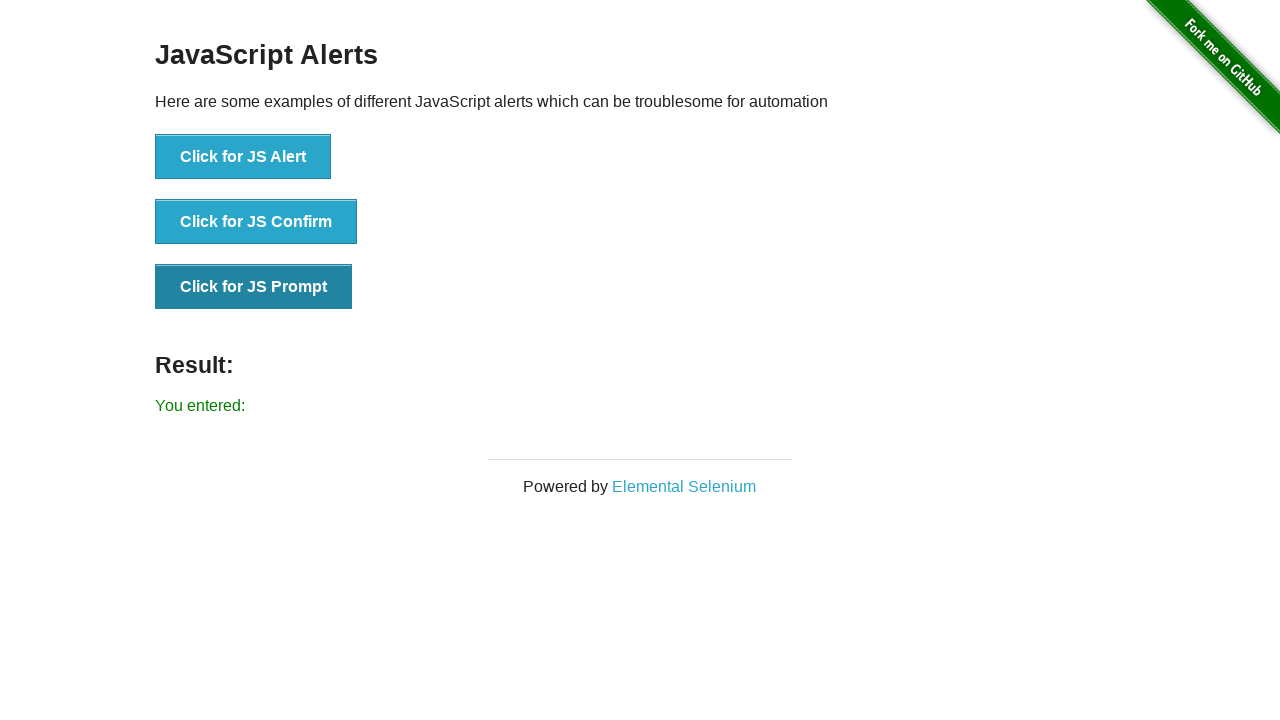

Verified result text is displayed
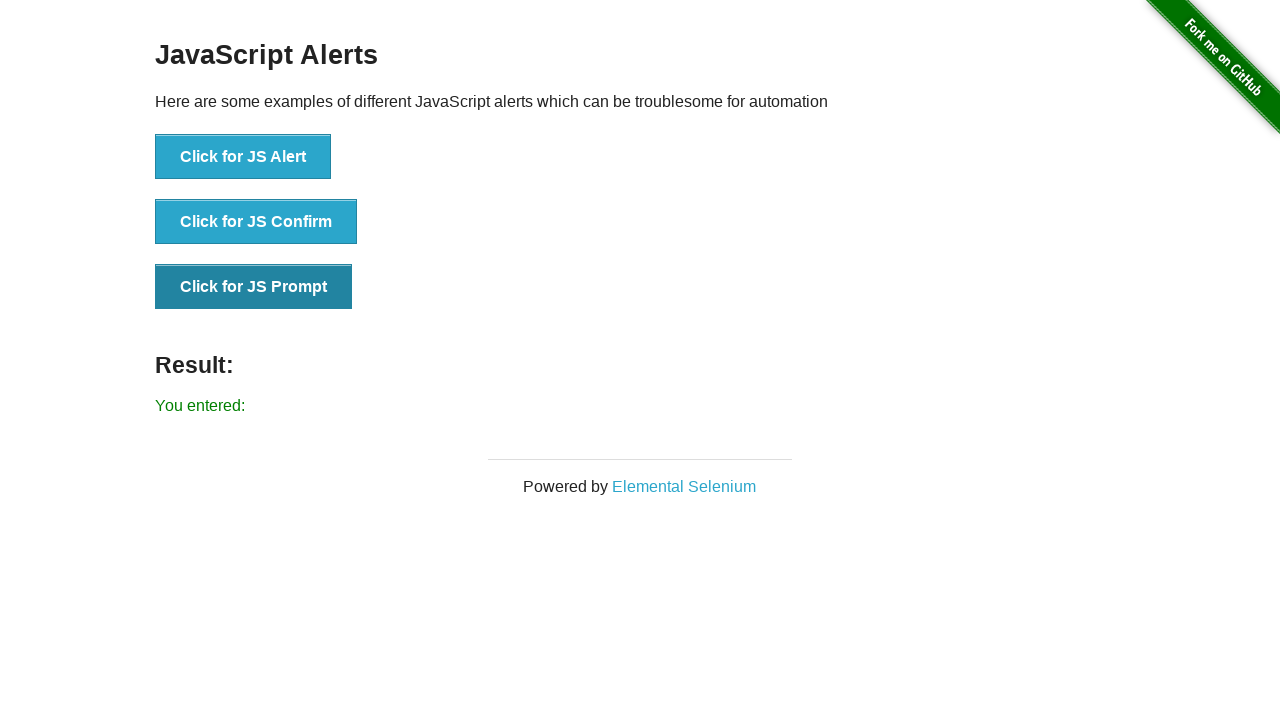

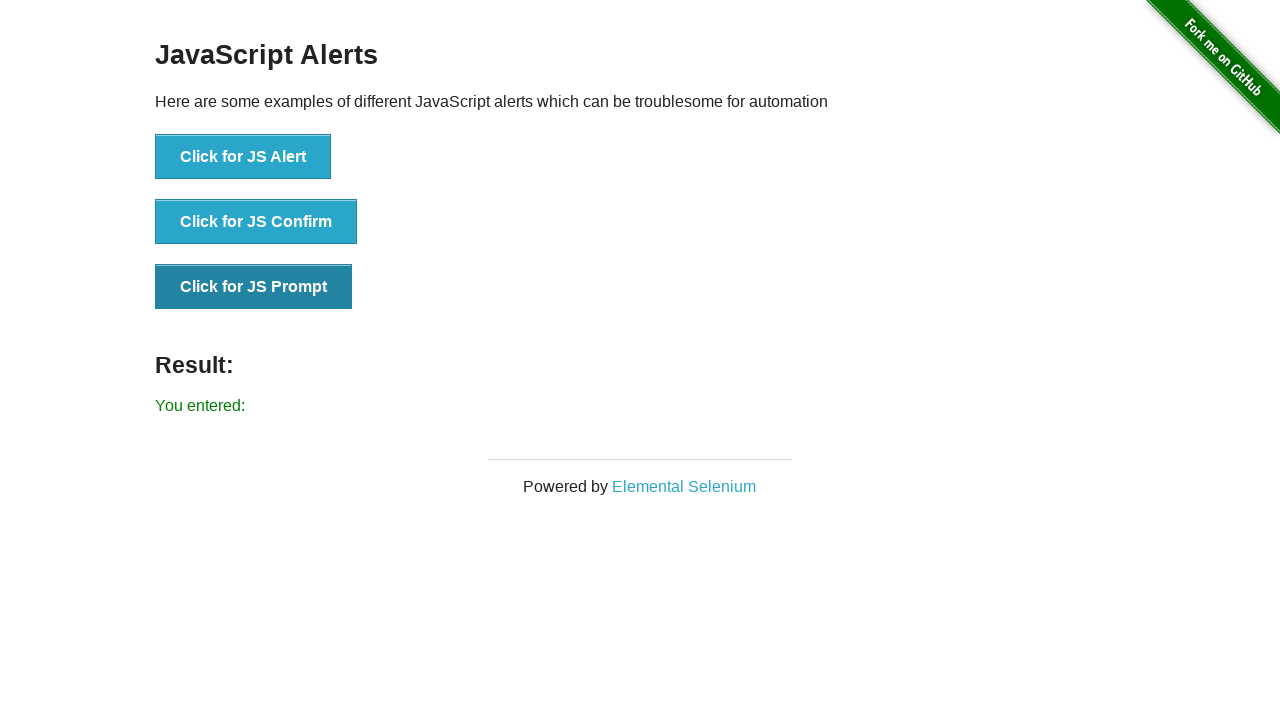